Tests a math exercise form by reading a value from the page, calculating the result using a logarithmic formula, filling in the answer, checking required checkboxes, and submitting the form.

Starting URL: http://suninjuly.github.io/math.html

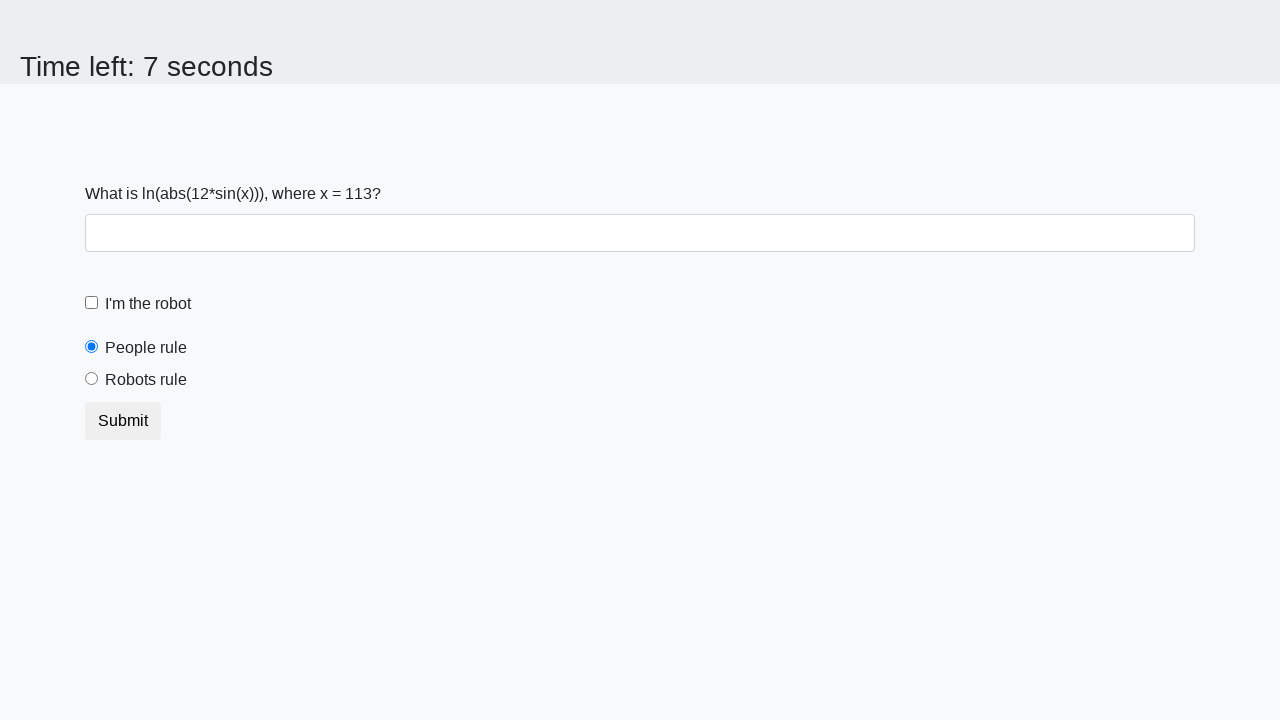

Located x value element on the page
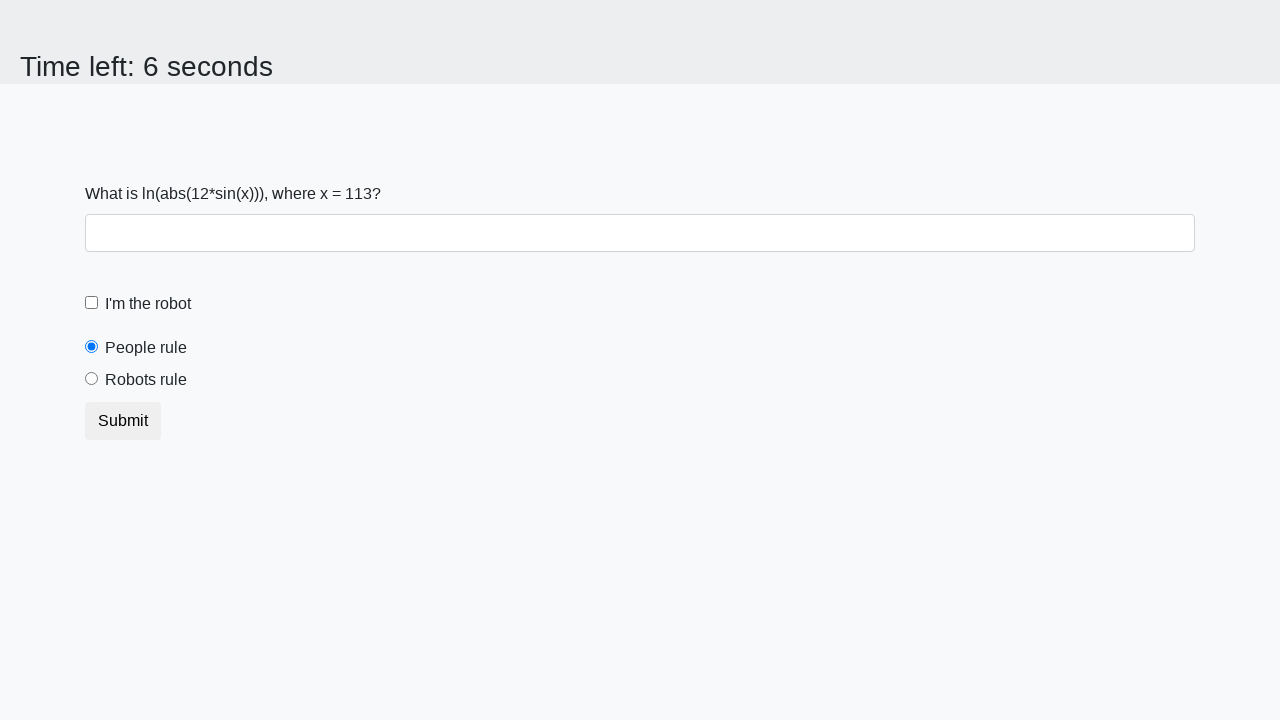

Read x value from page: 113
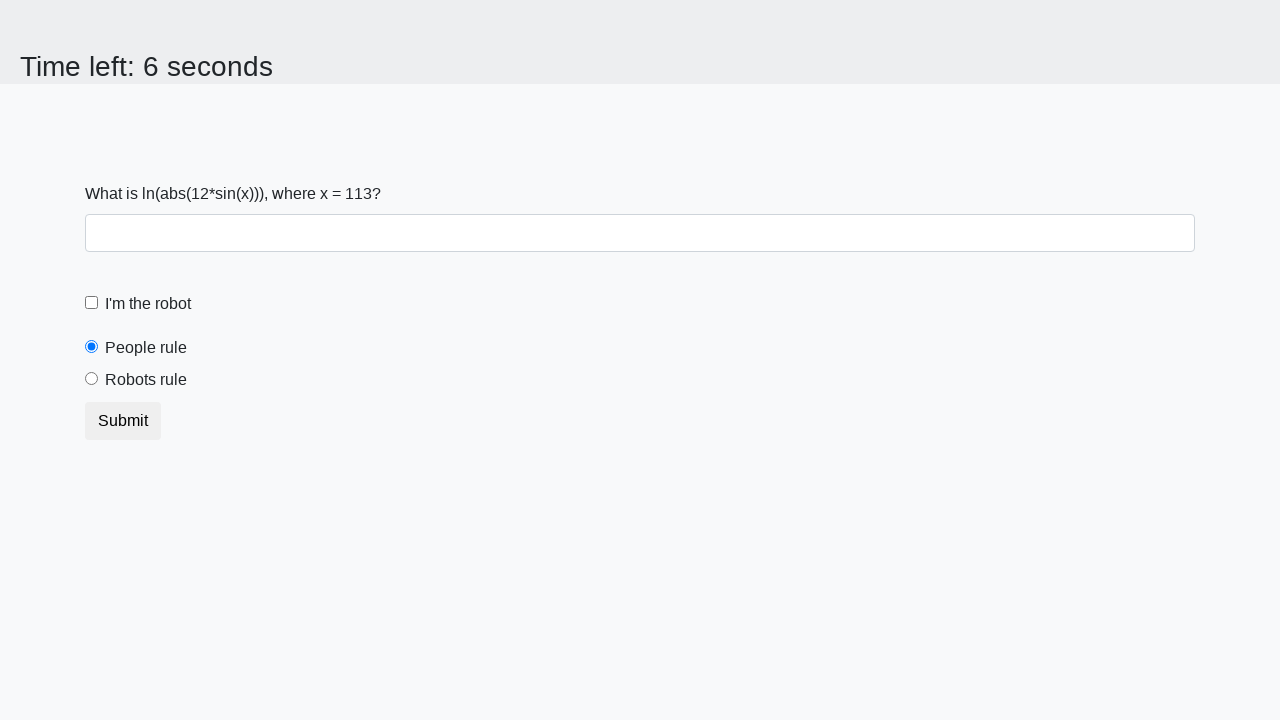

Calculated answer using logarithmic formula: 0.15373591158152186
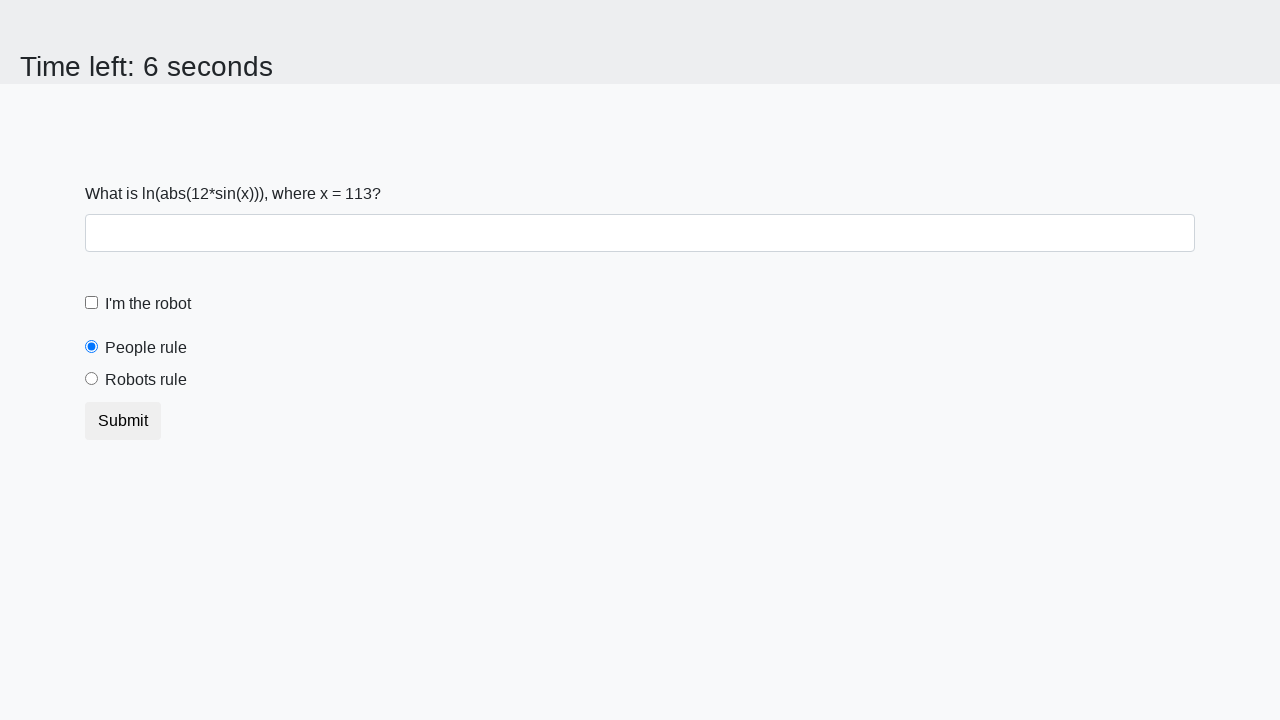

Filled answer field with calculated value: 0.15373591158152186 on #answer
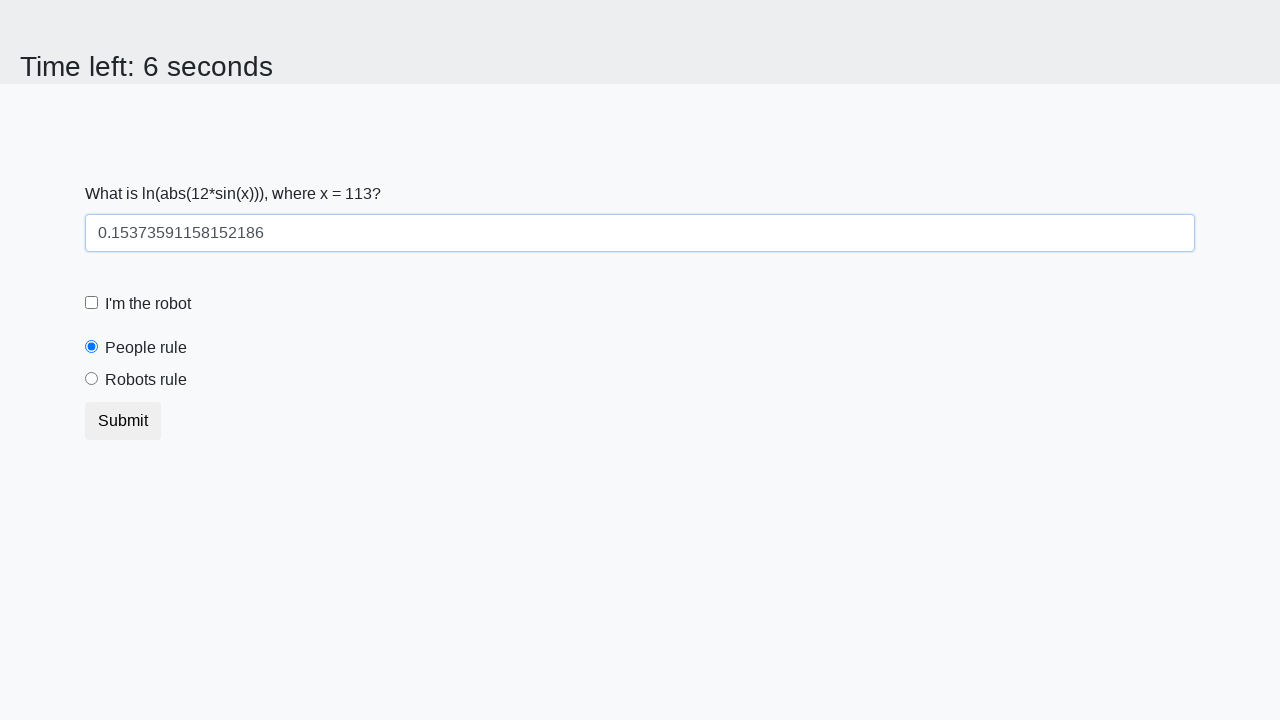

Clicked robot checkbox at (148, 304) on label[for='robotCheckbox']
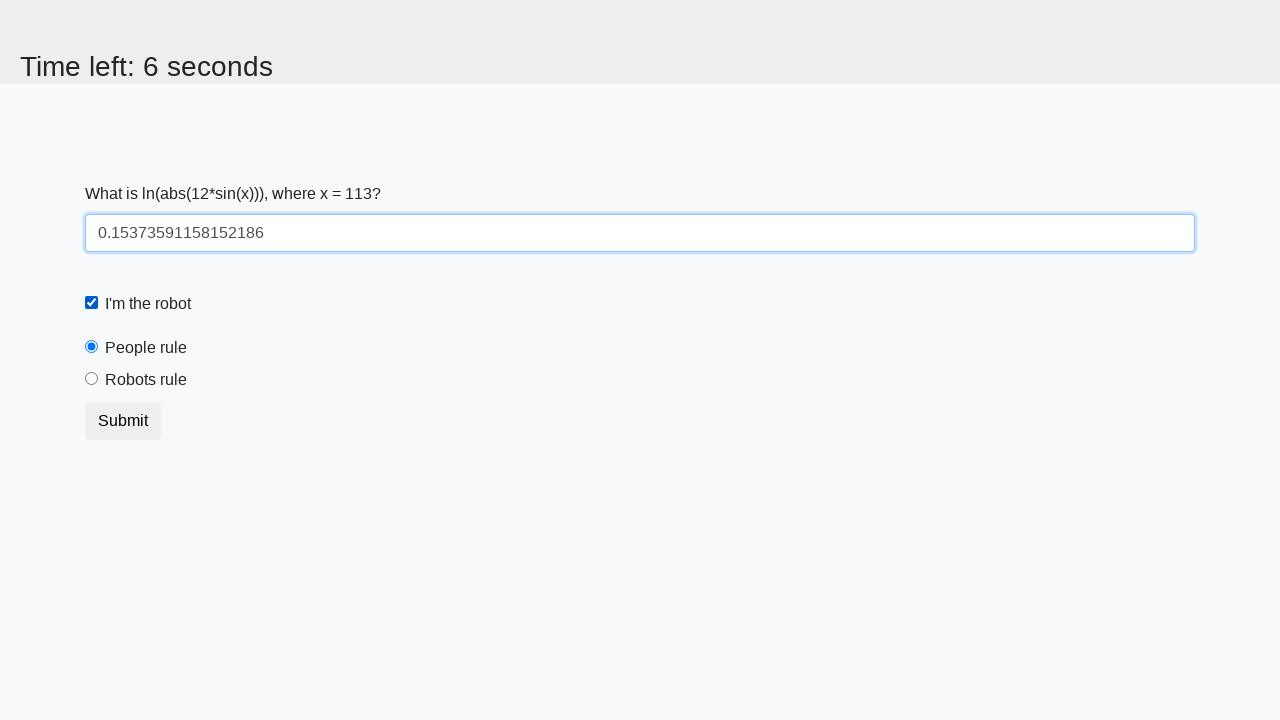

Clicked robots rule checkbox at (146, 380) on label[for='robotsRule']
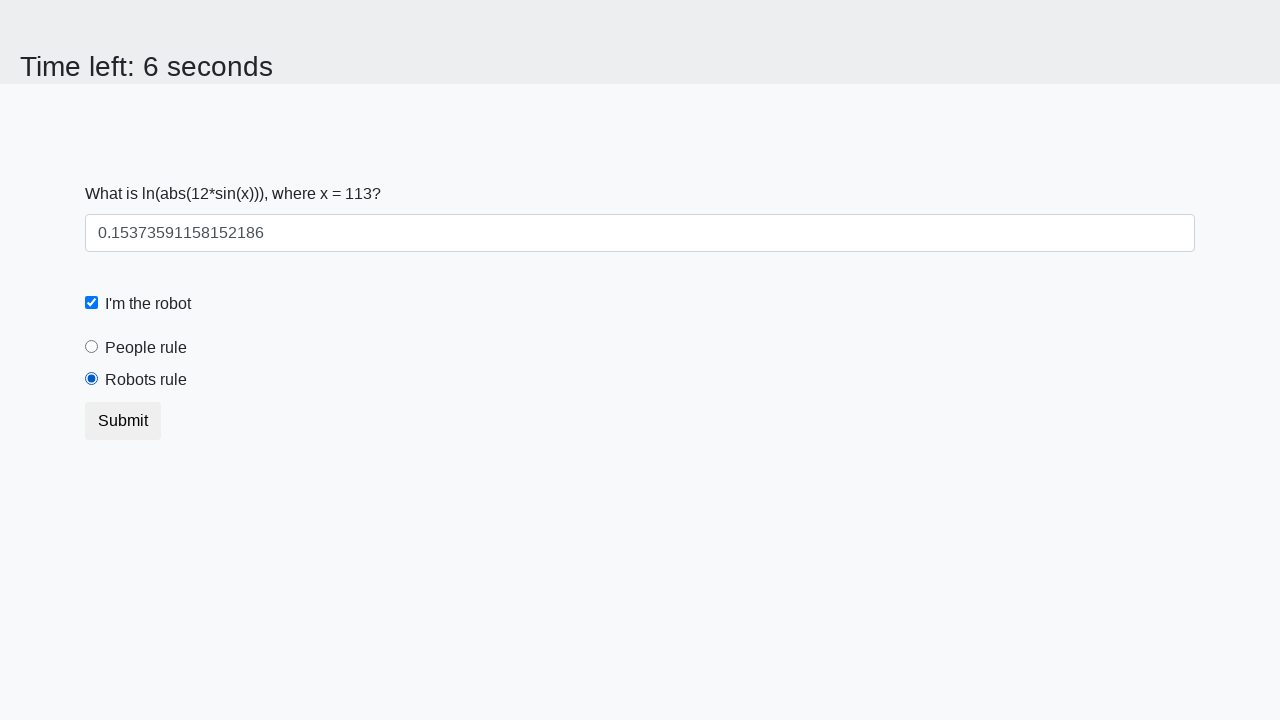

Submitted the form at (123, 421) on [type='Submit']
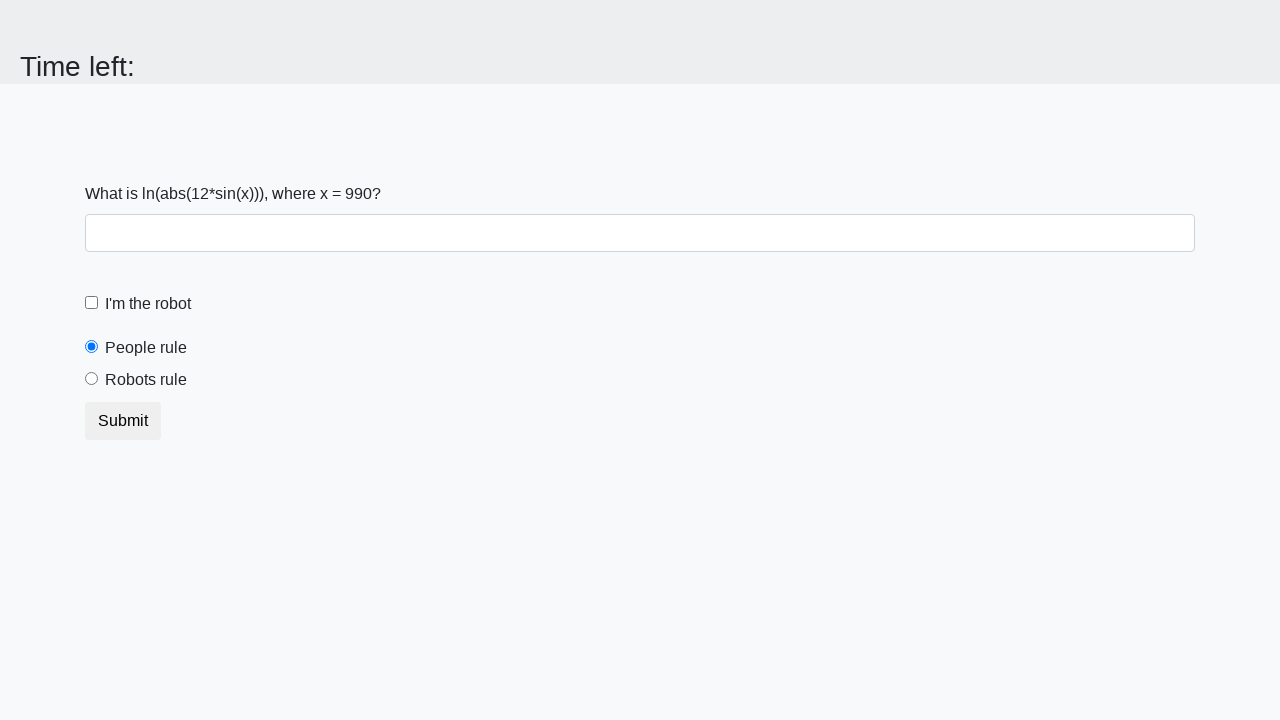

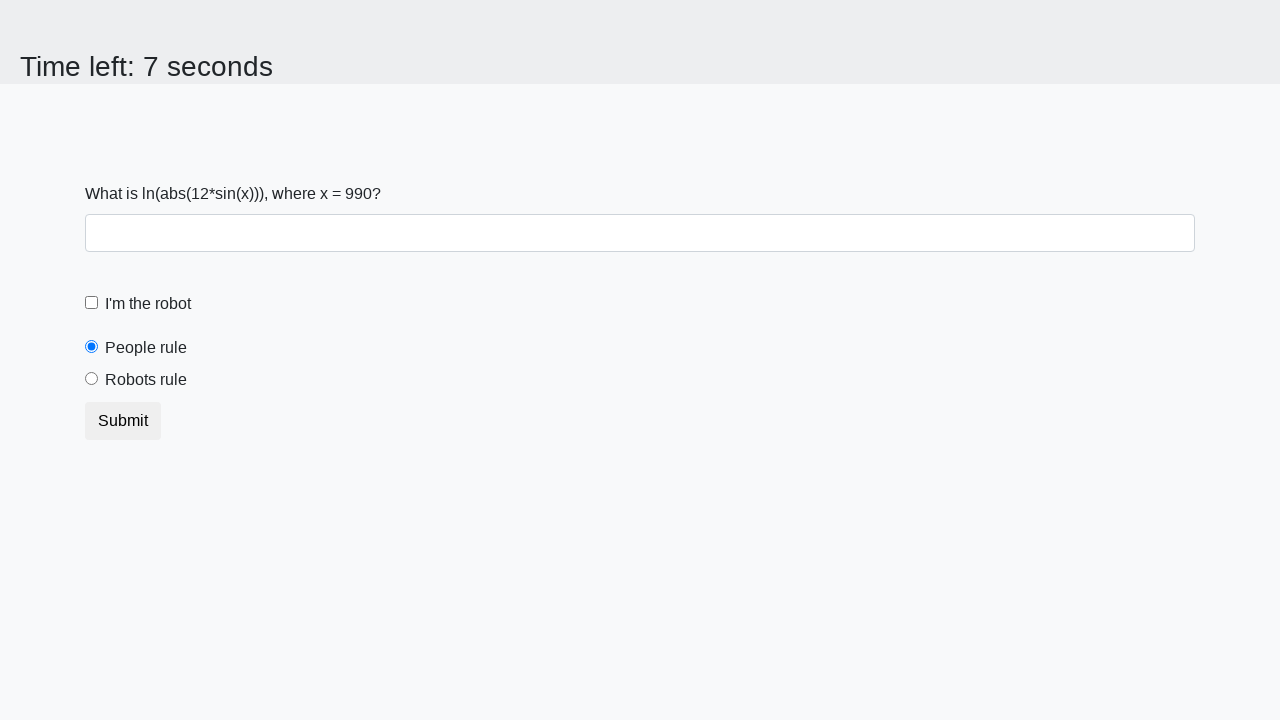